Tests that the currently applied filter is highlighted when navigating between filters.

Starting URL: https://demo.playwright.dev/todomvc

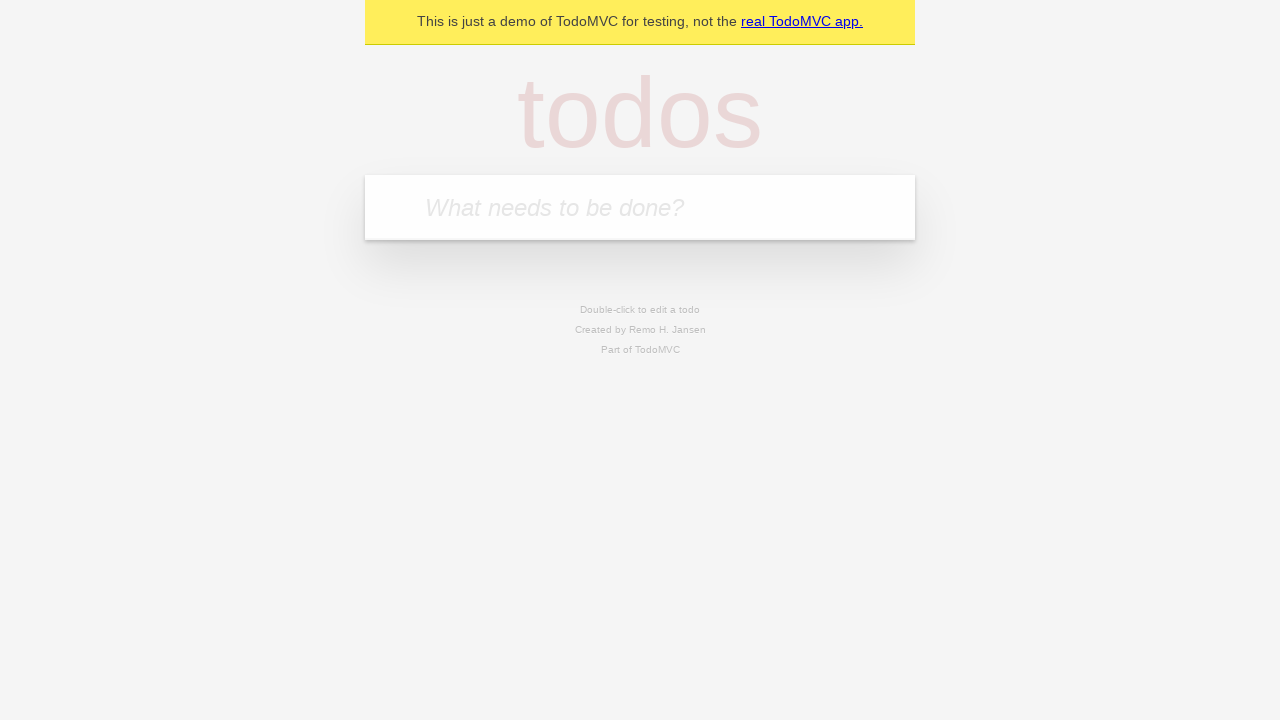

Filled todo input with 'buy some cheese' on internal:attr=[placeholder="What needs to be done?"i]
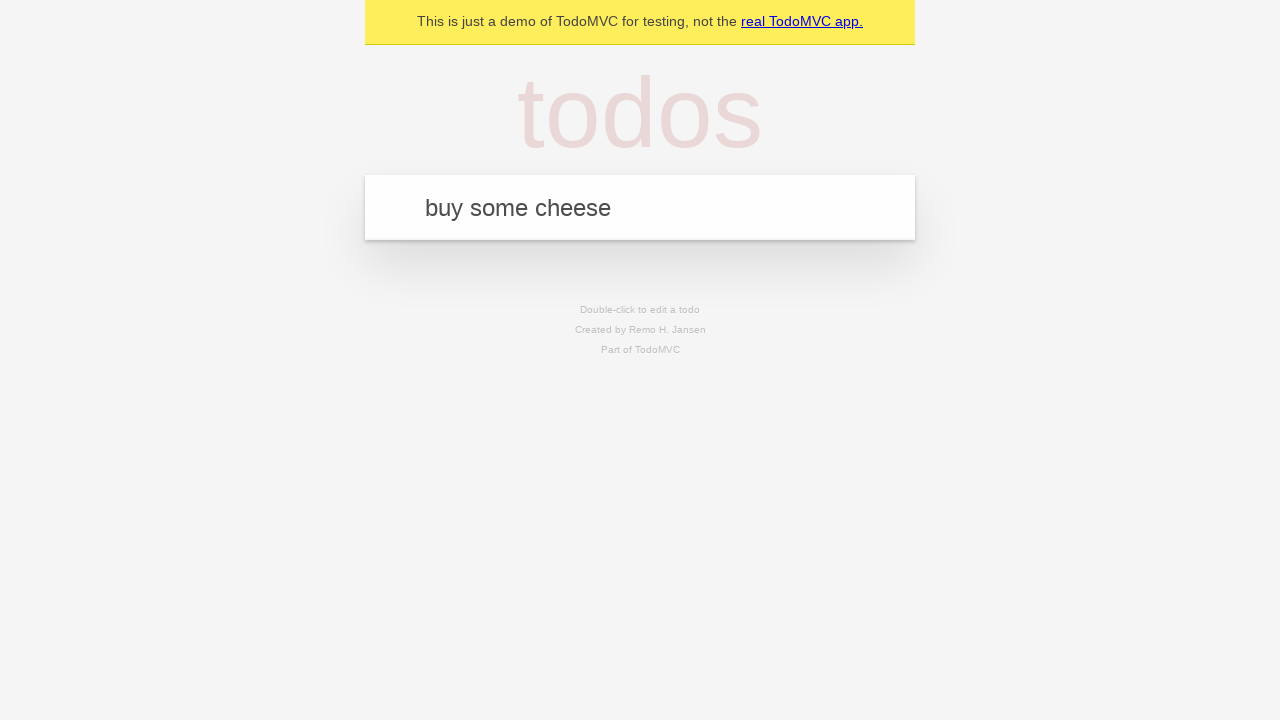

Pressed Enter to add first todo on internal:attr=[placeholder="What needs to be done?"i]
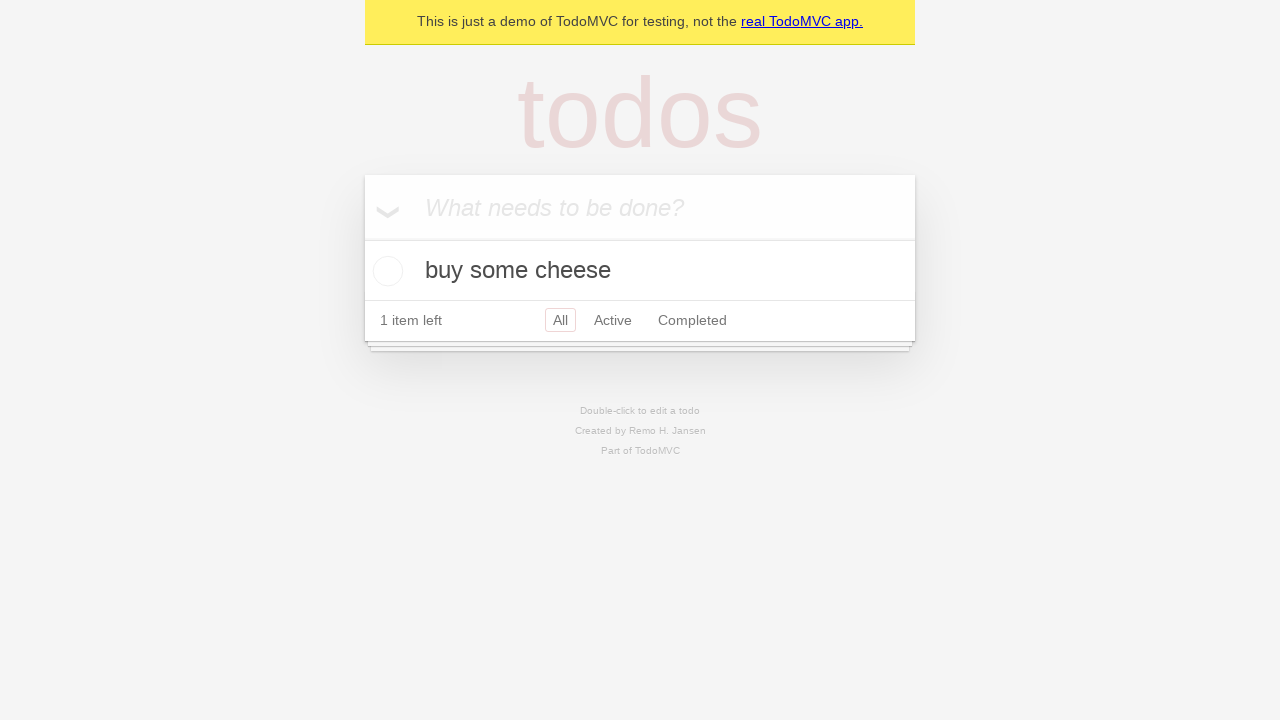

Filled todo input with 'feed the cat' on internal:attr=[placeholder="What needs to be done?"i]
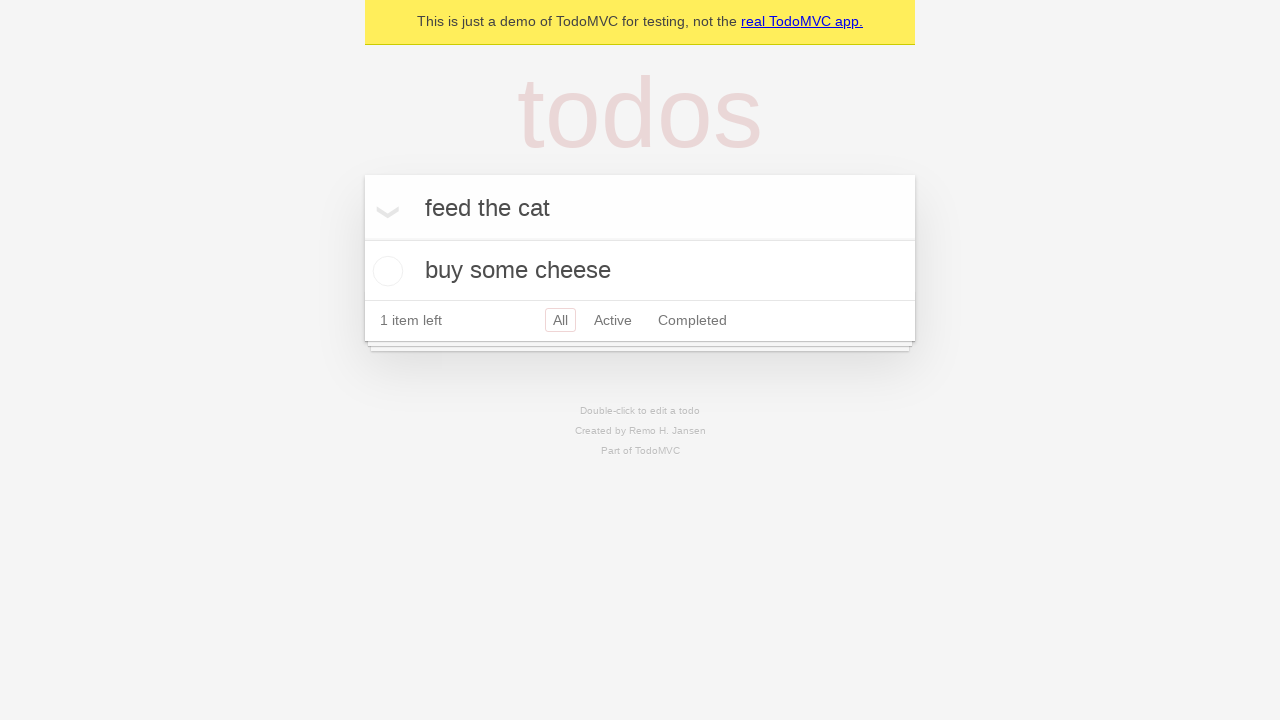

Pressed Enter to add second todo on internal:attr=[placeholder="What needs to be done?"i]
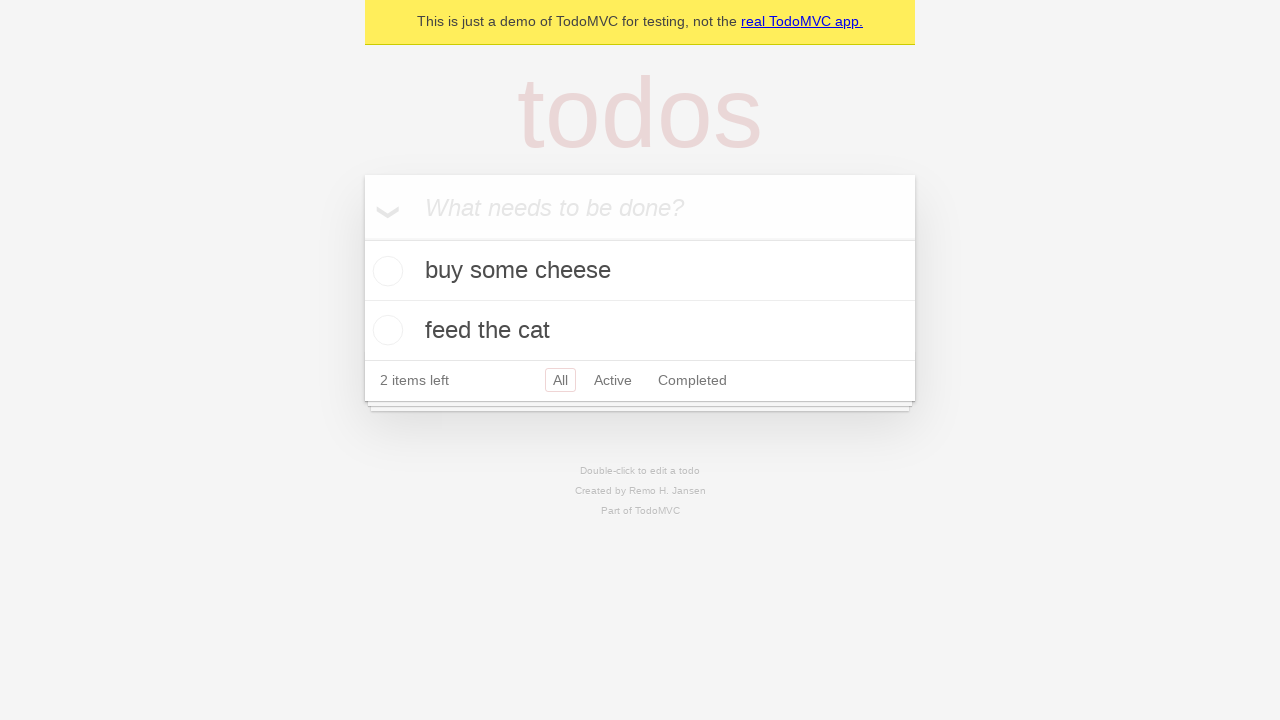

Filled todo input with 'book a doctors appointment' on internal:attr=[placeholder="What needs to be done?"i]
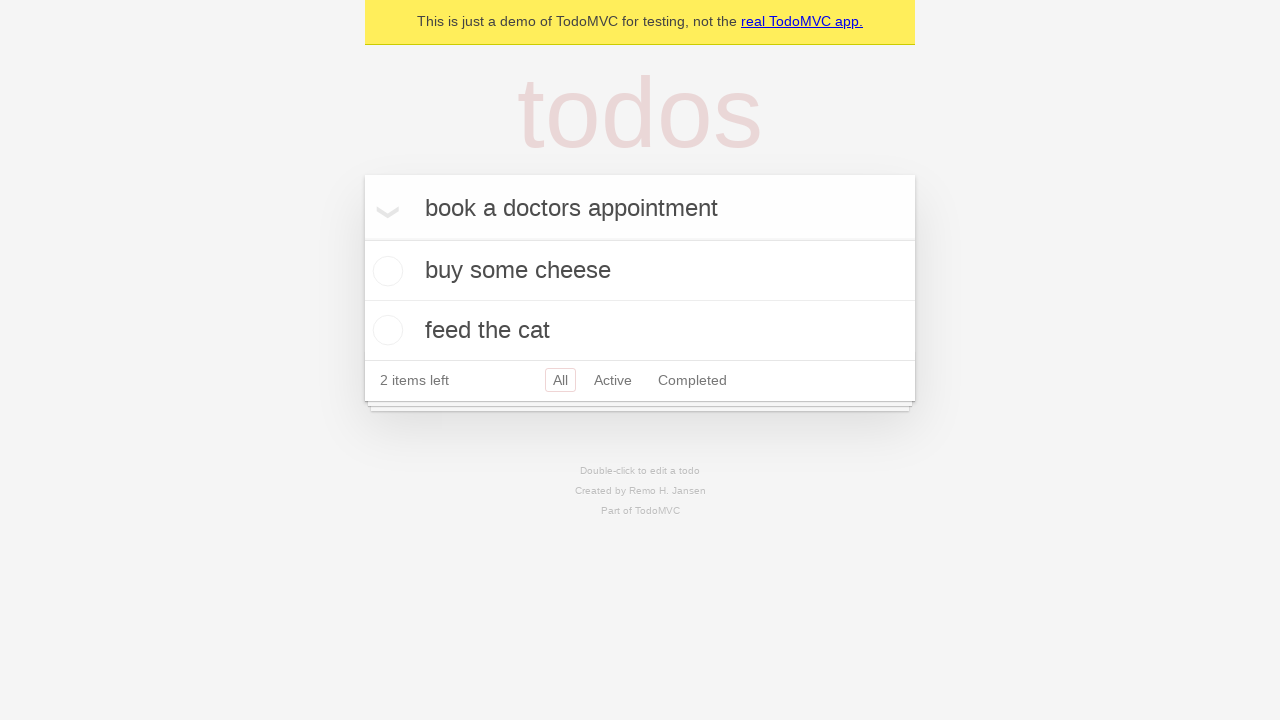

Pressed Enter to add third todo on internal:attr=[placeholder="What needs to be done?"i]
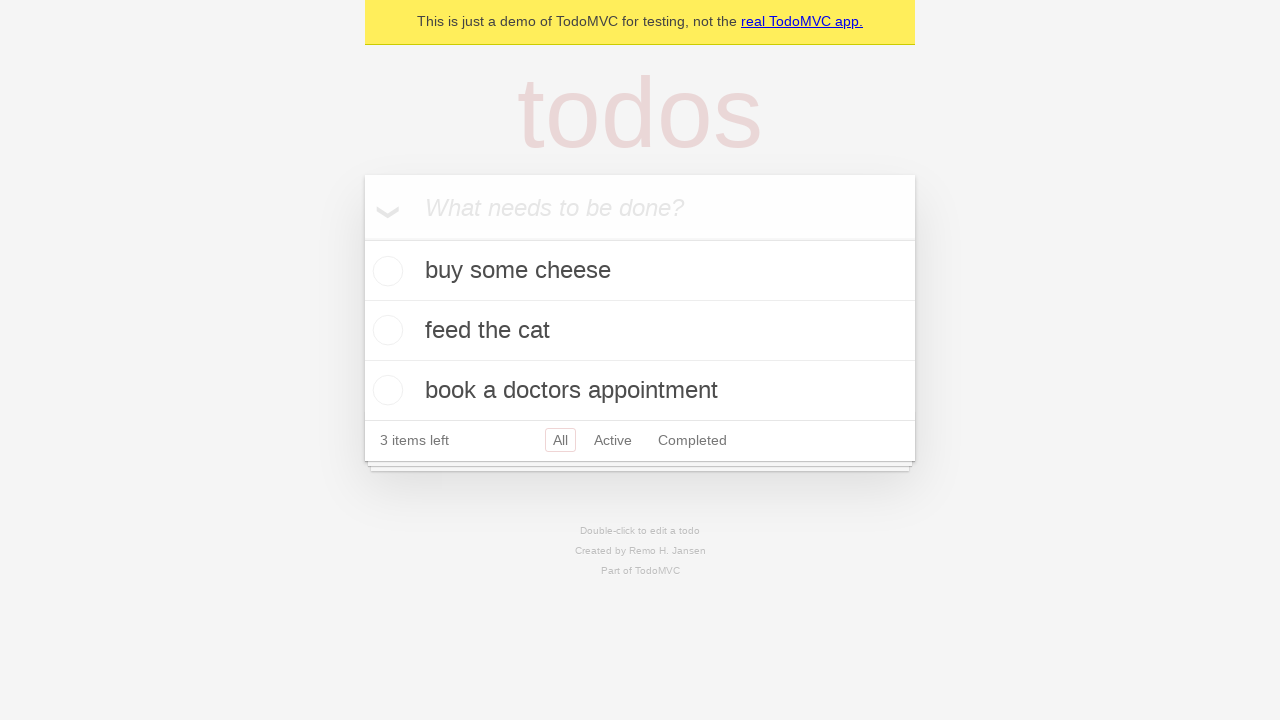

Clicked Active filter at (613, 440) on internal:role=link[name="Active"i]
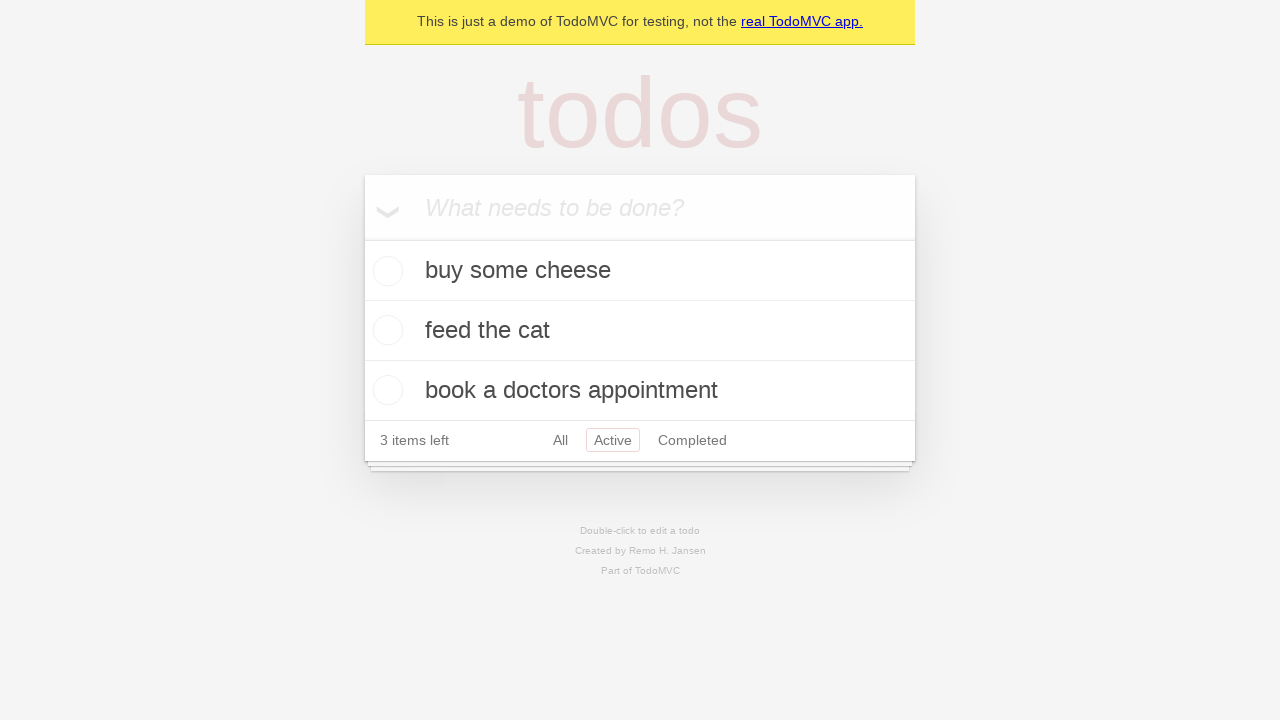

Clicked Completed filter at (692, 440) on internal:role=link[name="Completed"i]
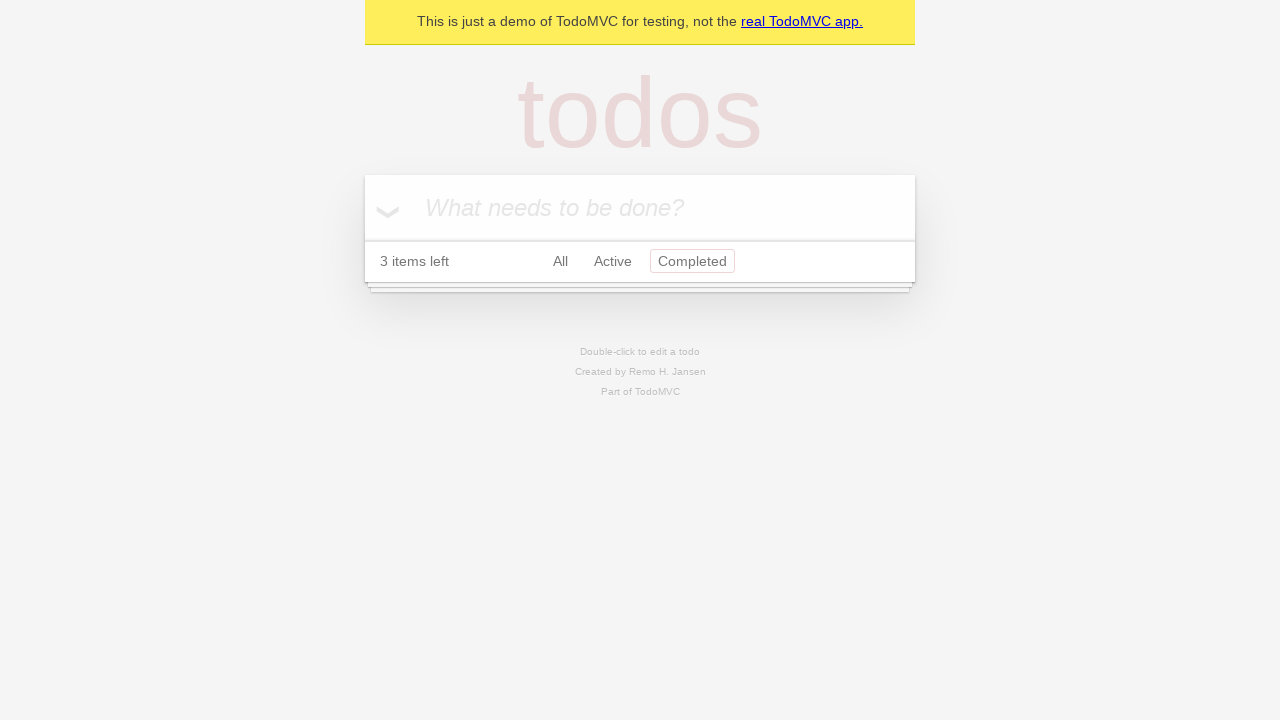

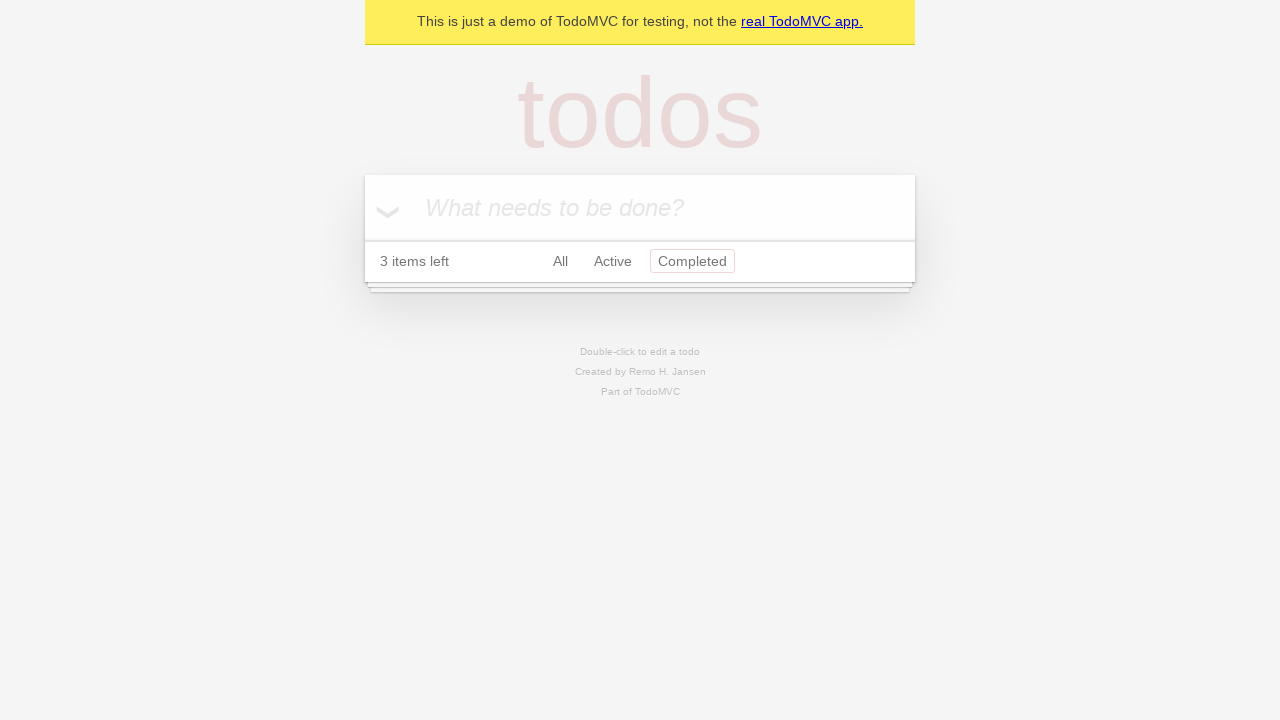